Tests JavaScript alert handling by triggering alerts, confirming their text content, and accepting/dismissing them

Starting URL: https://rahulshettyacademy.com/AutomationPractice/

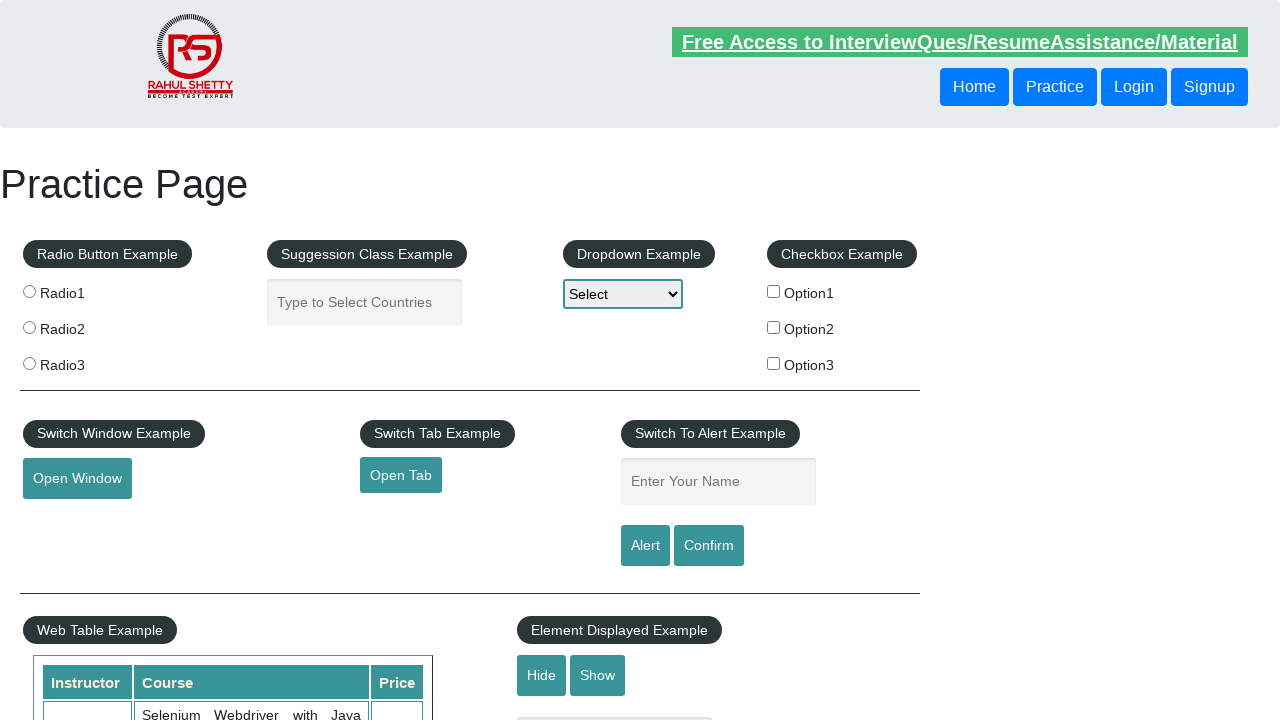

Filled name field with 'Linah' on #name
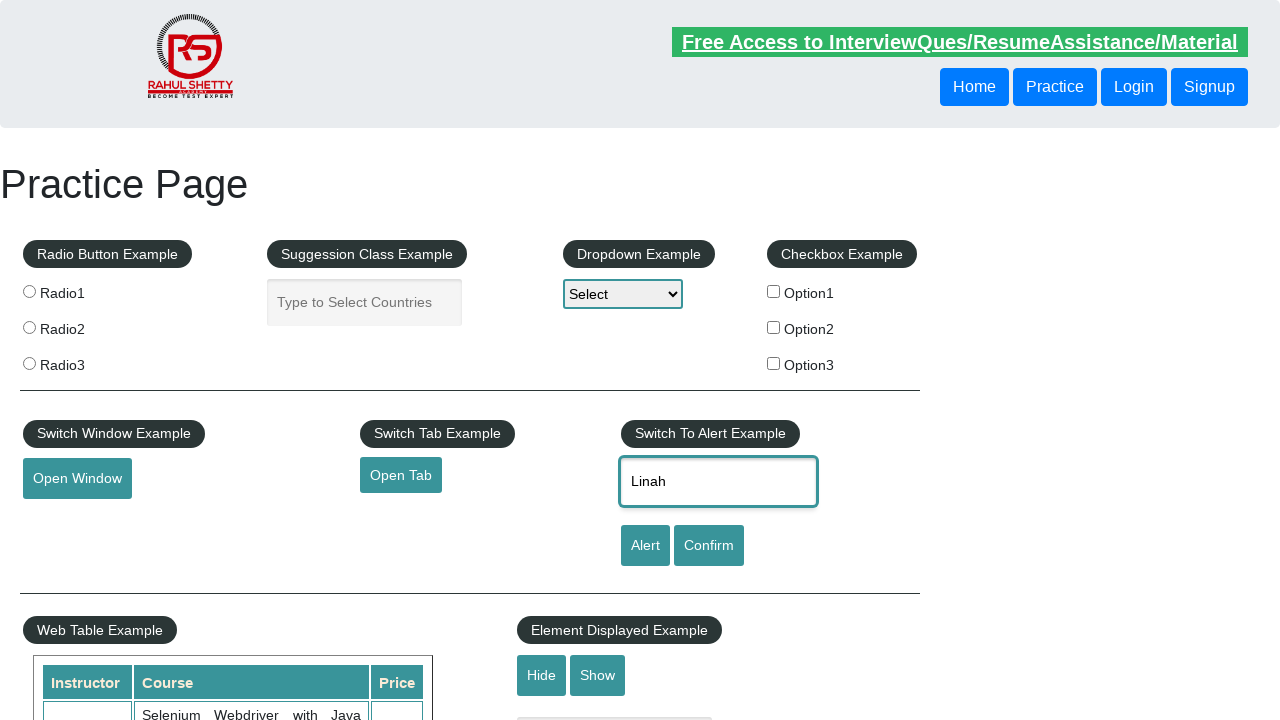

Clicked alert button at (645, 546) on [id='alertbtn']
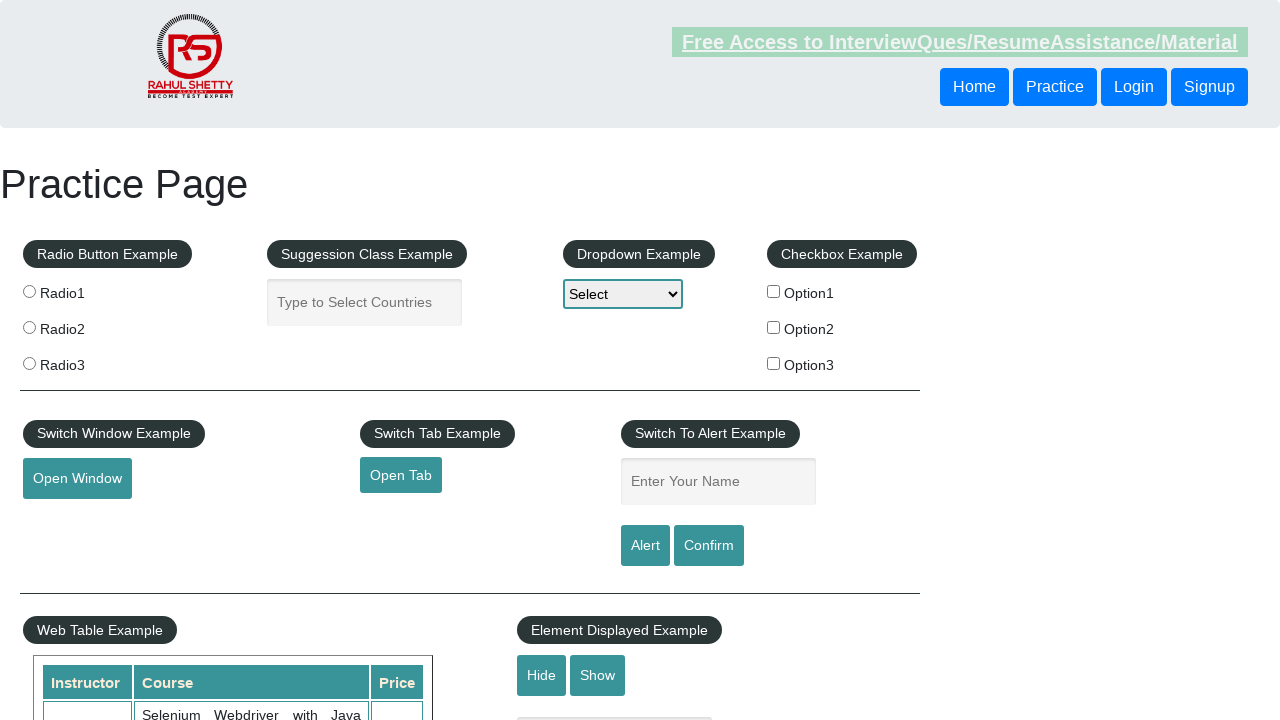

Set up dialog handler to accept alerts
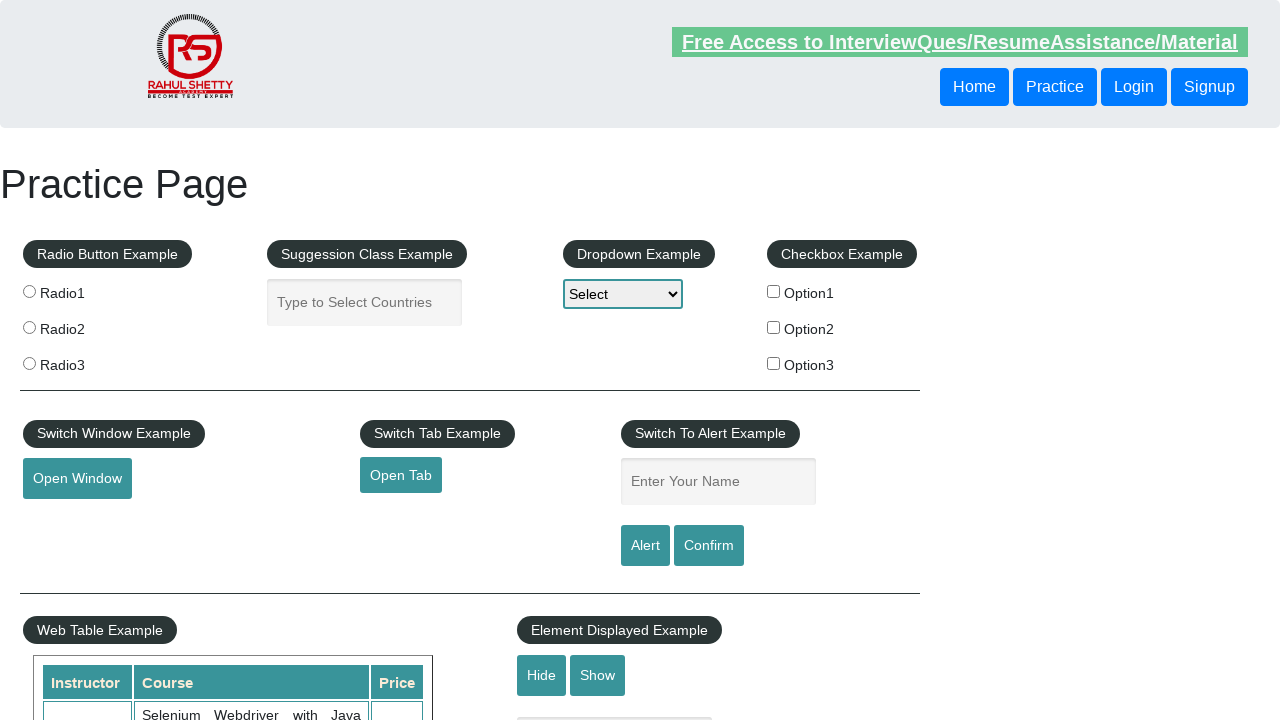

Clicked confirm button at (709, 546) on [id='confirmbtn']
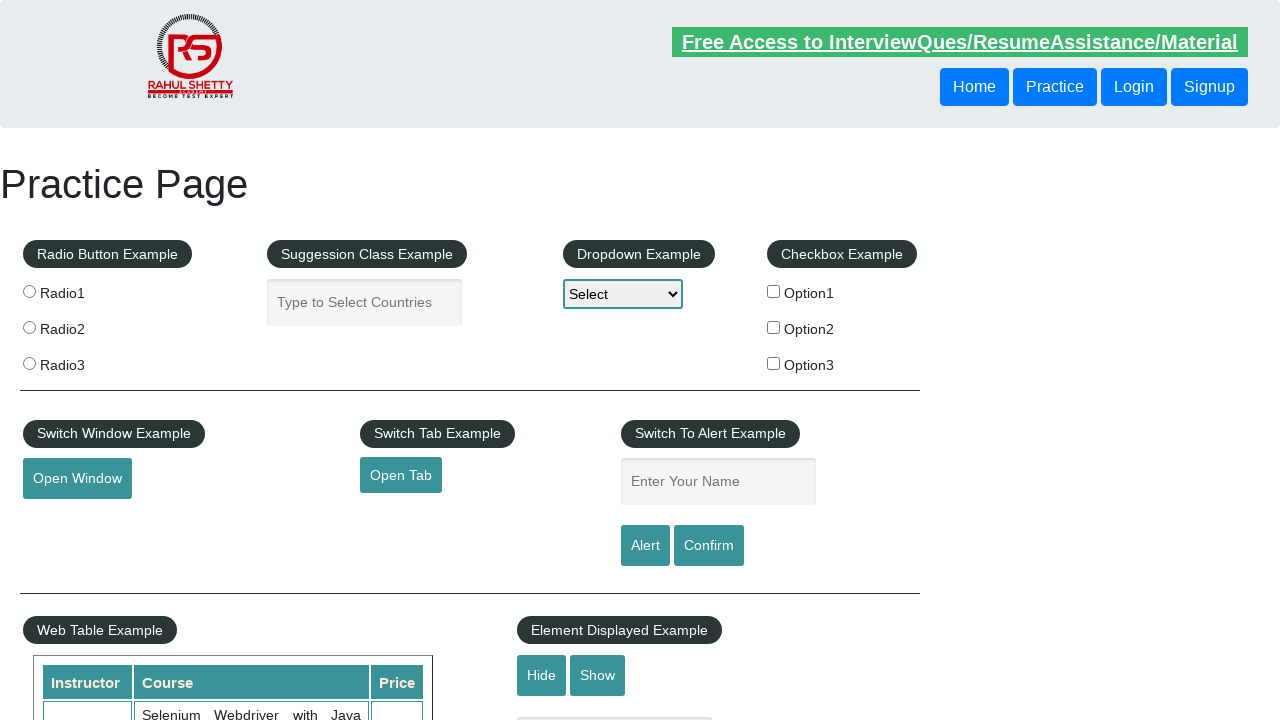

Set up dialog handler to dismiss confirm dialogs
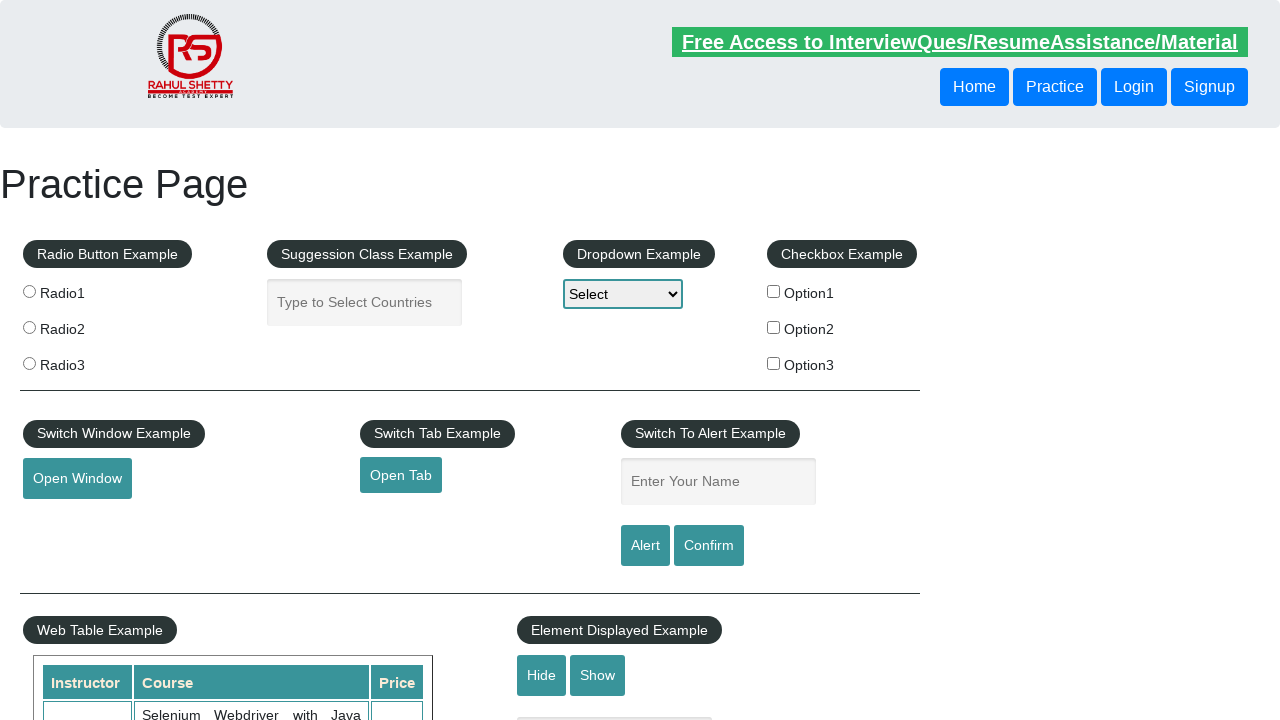

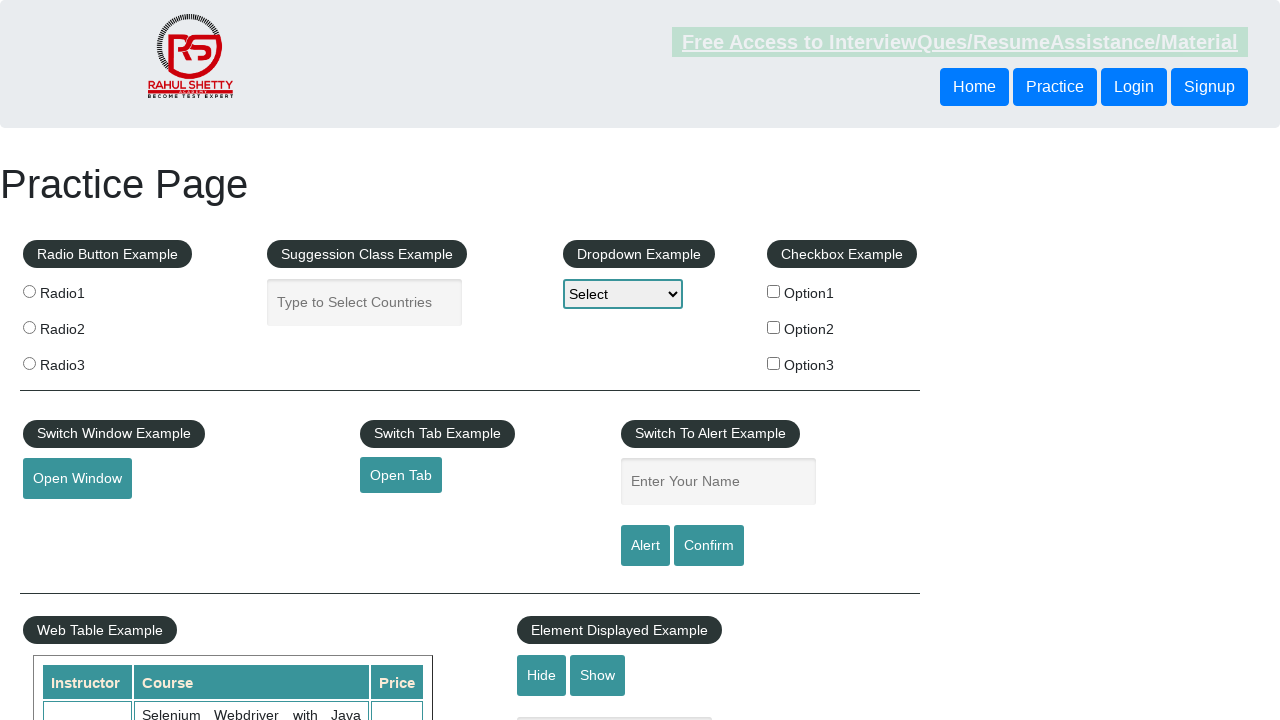